Tests the copyright page on 3DNews website by navigating from the homepage to the copyright page and verifying that various elements including the page title, copyright text, and contact information are present and correct.

Starting URL: https://3dnews.ru/

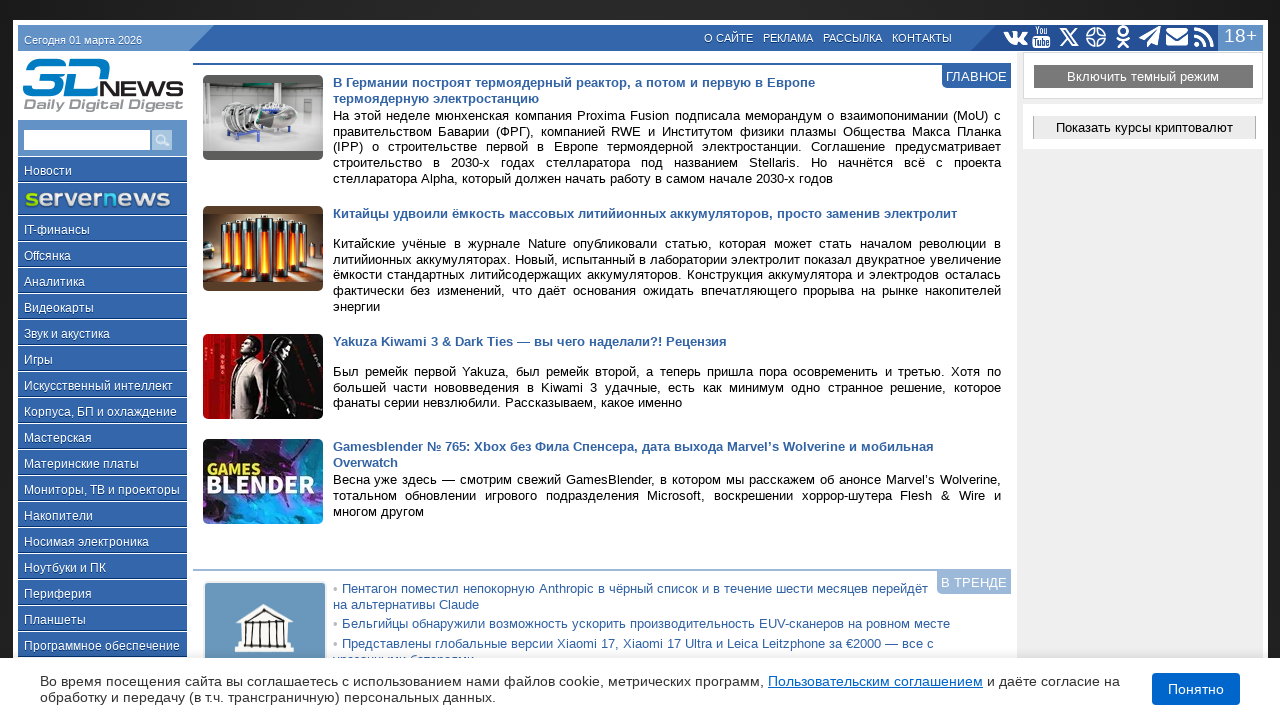

Verified 'Копирайт' link is present on homepage
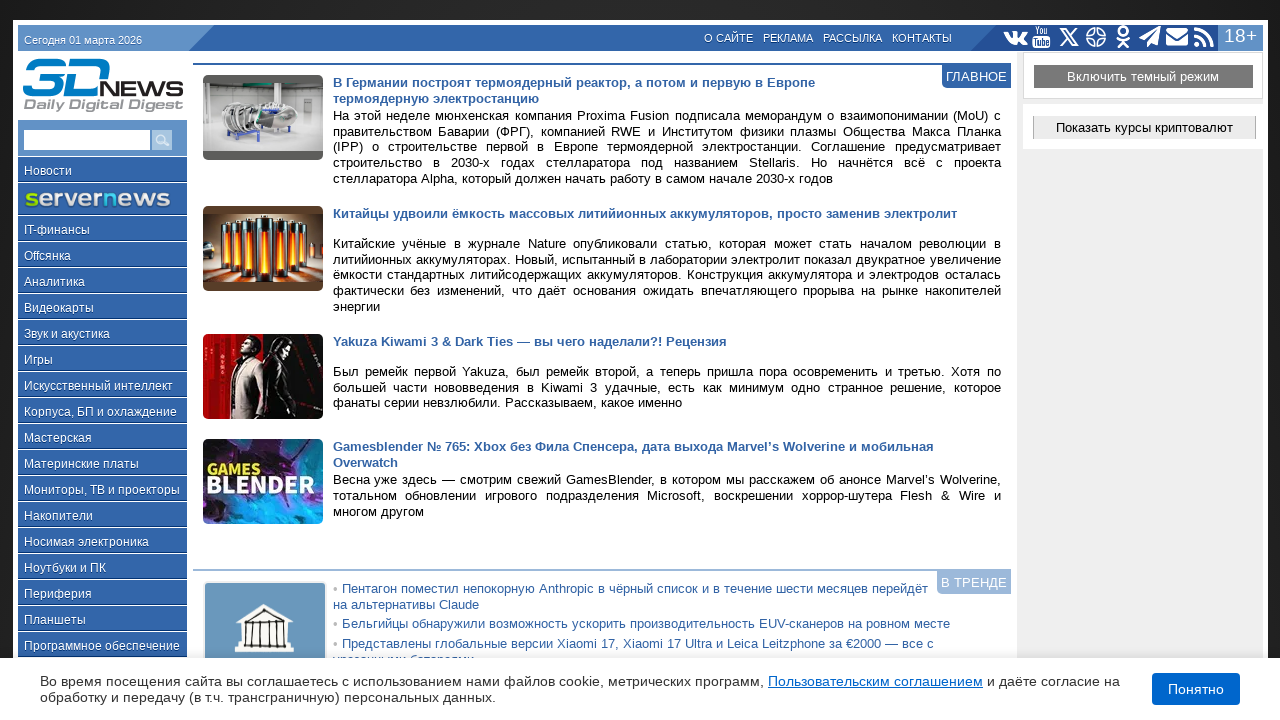

Clicked on 'Копирайт' (Copyright) link at (472, 593) on a:has-text('Копирайт')
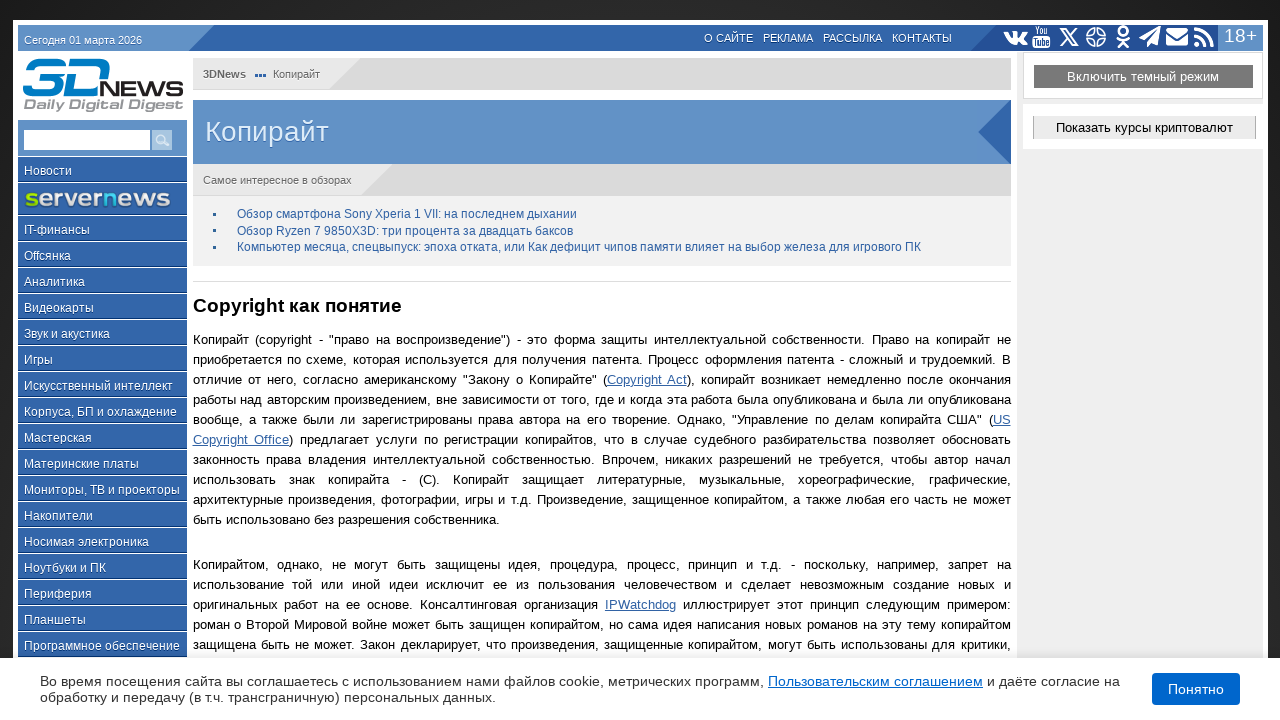

Copyright page loaded (domcontentloaded)
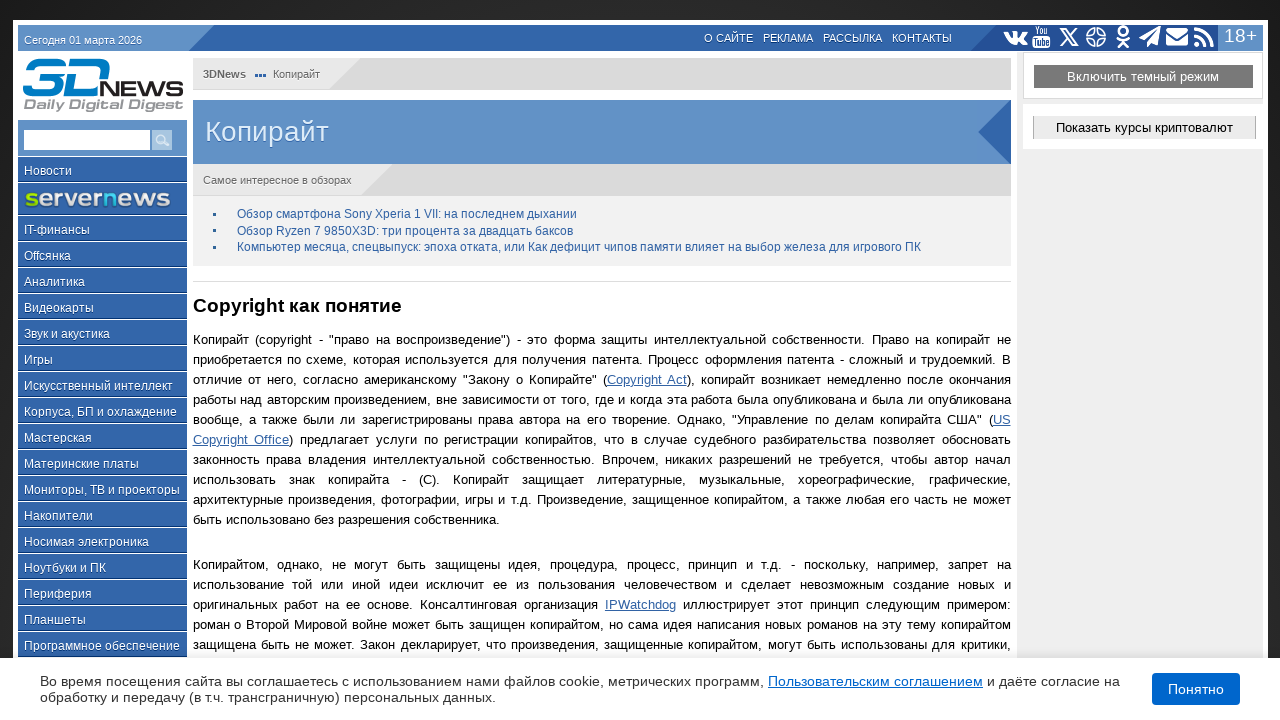

Verified page title element is present
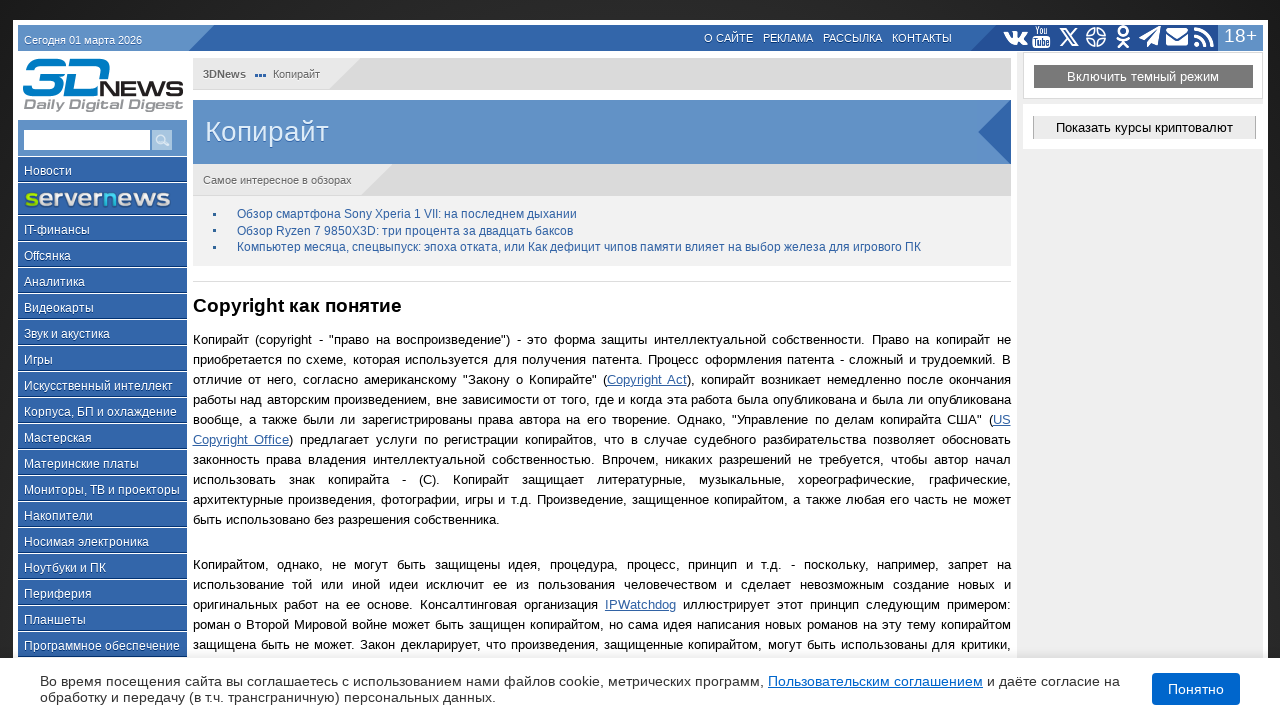

Verified section title element is present
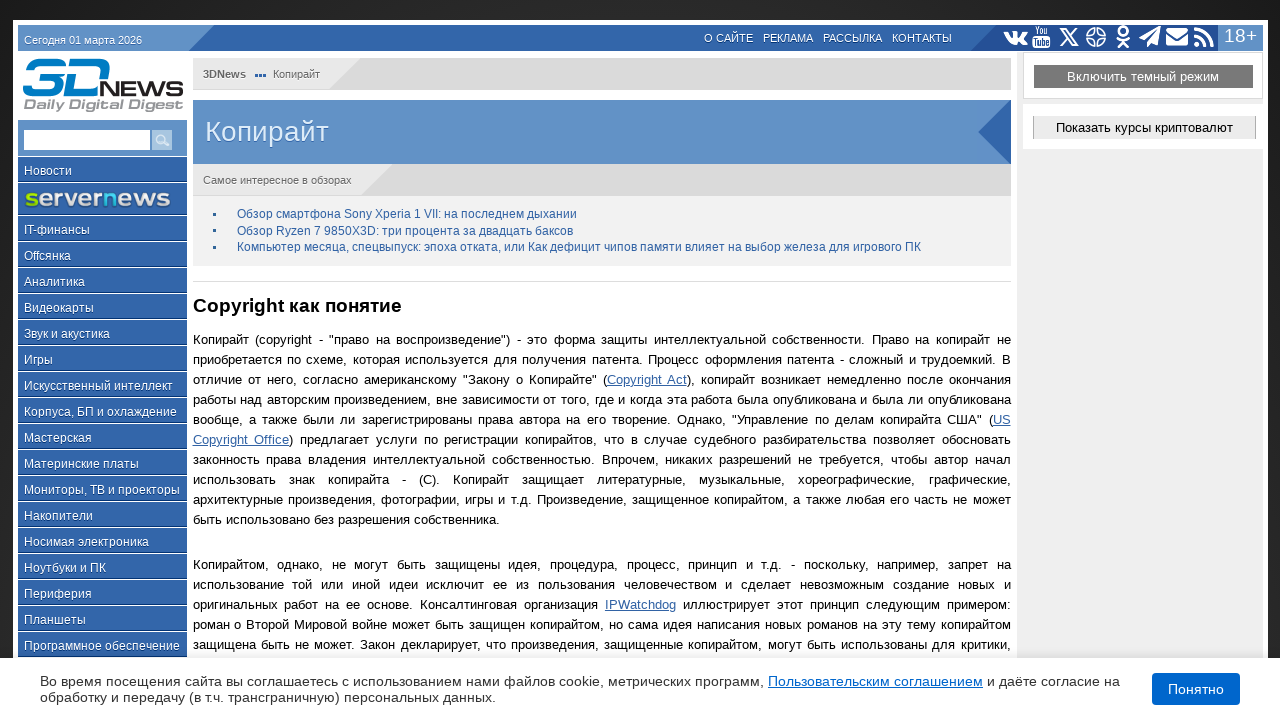

Verified 'Copyright как понятие' heading is present
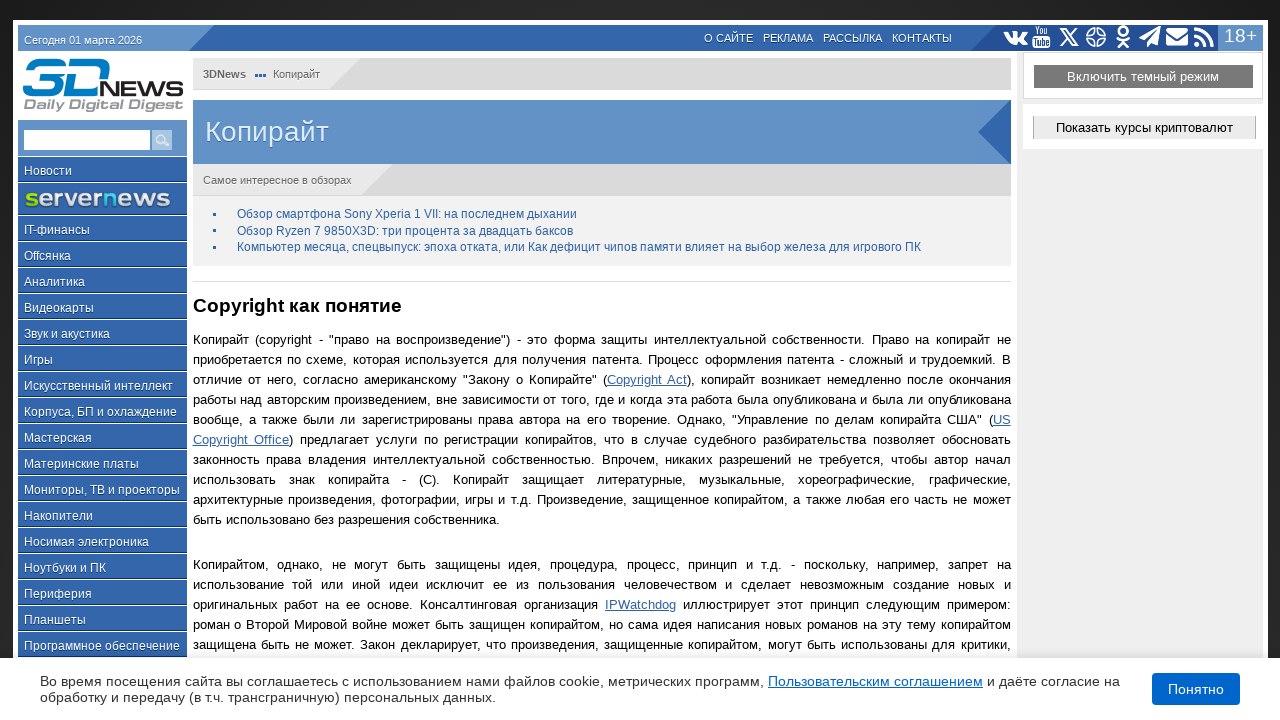

Verified contact email link 'info@3dnews.ru' is present
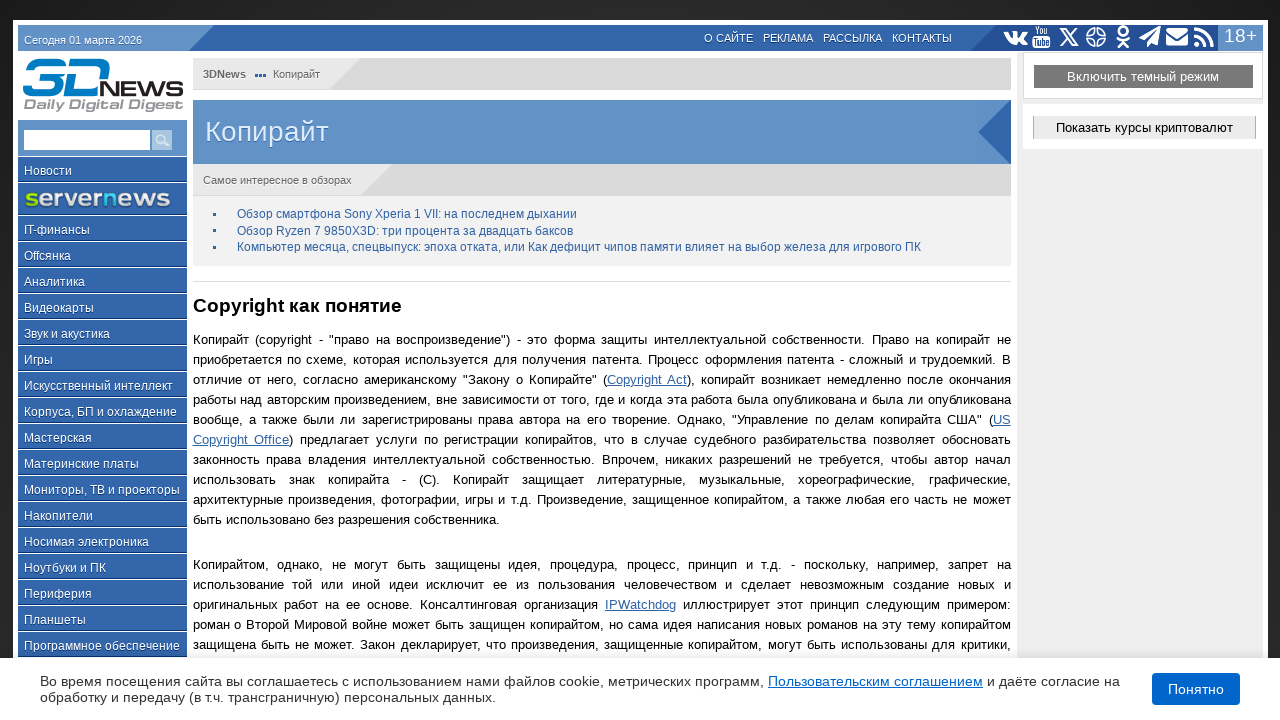

Verified webmaster link '/webmaster' is present
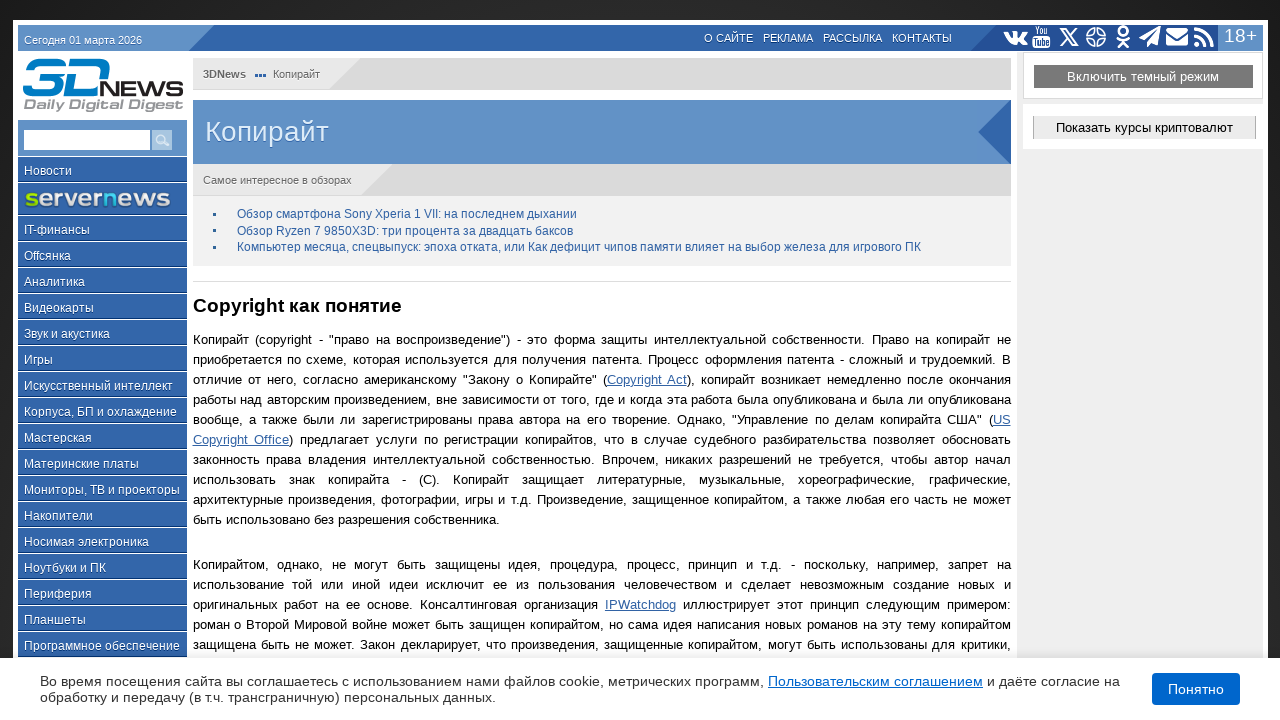

Verified logo link 'логотип' is present
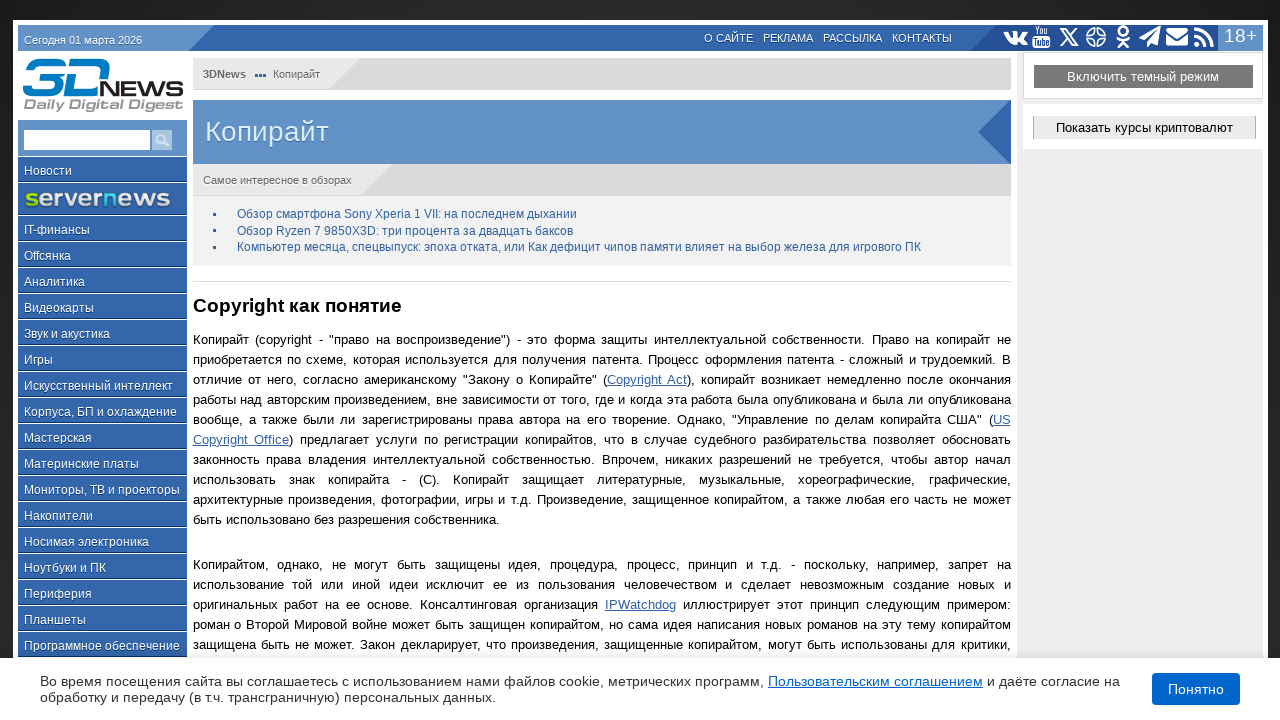

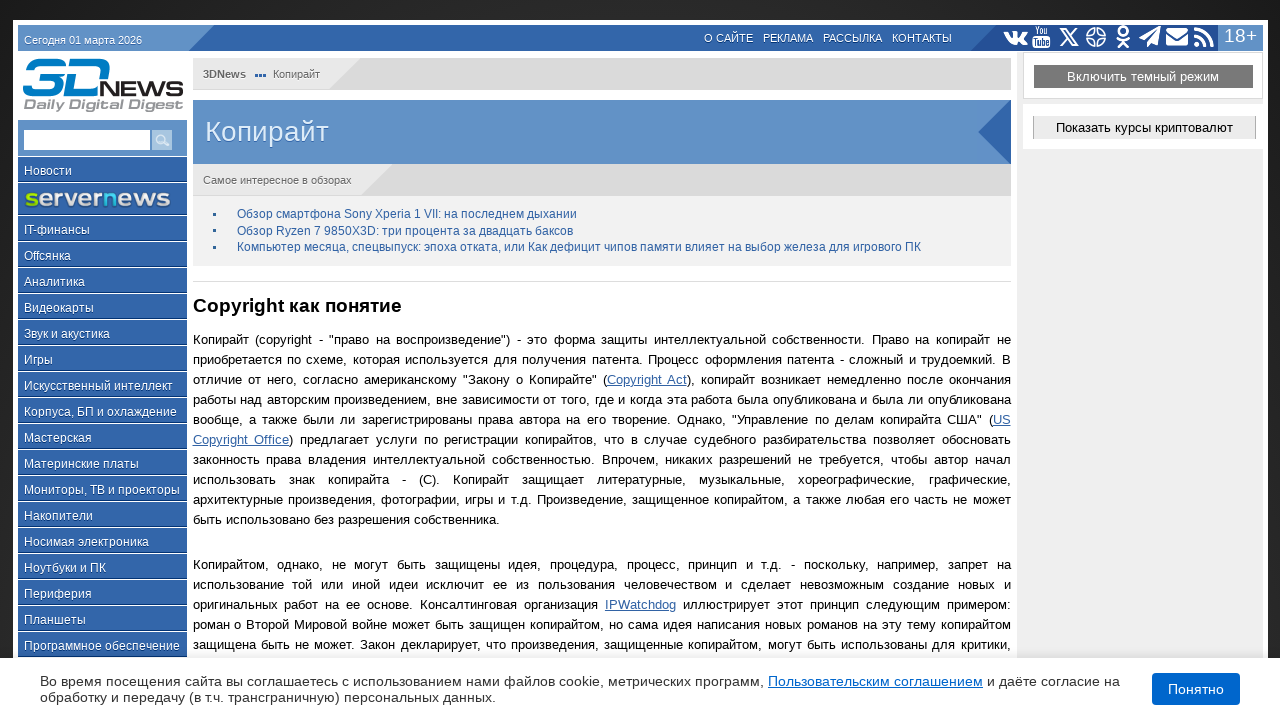